Tests a booking scenario that waits for a price to decrease to $100, clicks the Book button, solves a mathematical problem using a logarithmic formula, and submits the answer.

Starting URL: http://suninjuly.github.io/explicit_wait2.html

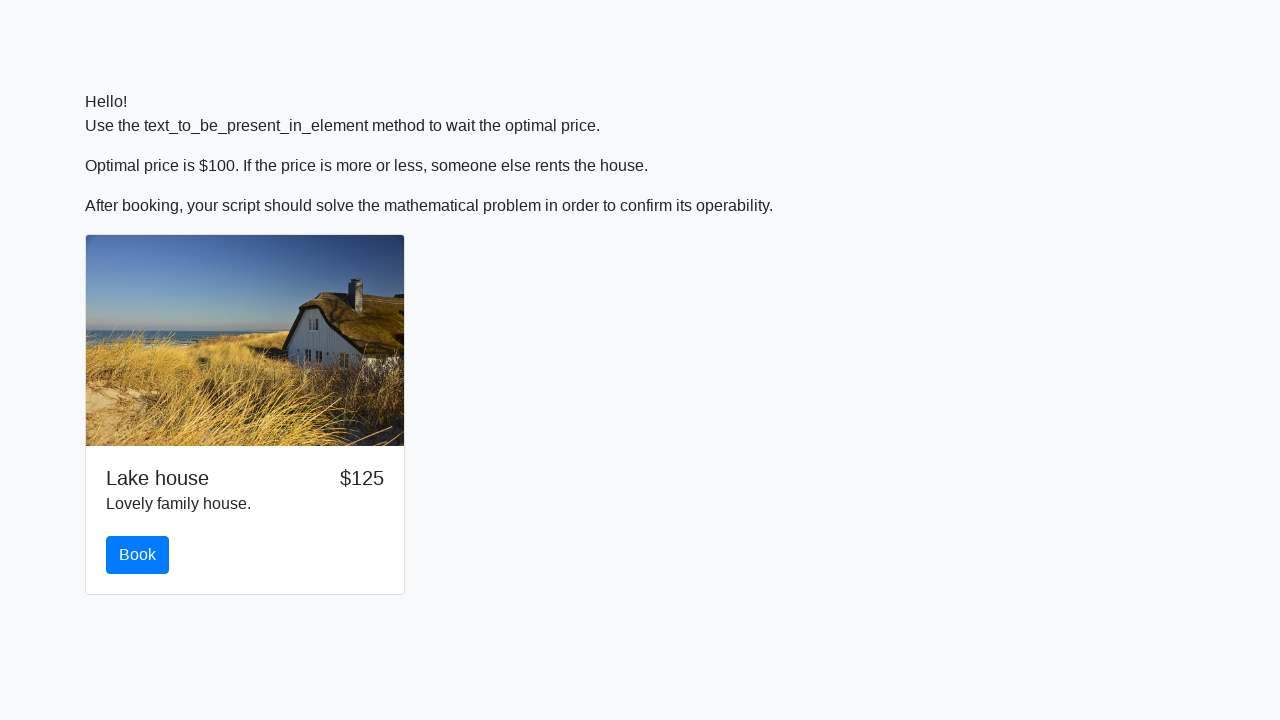

Waited for price to decrease to $100
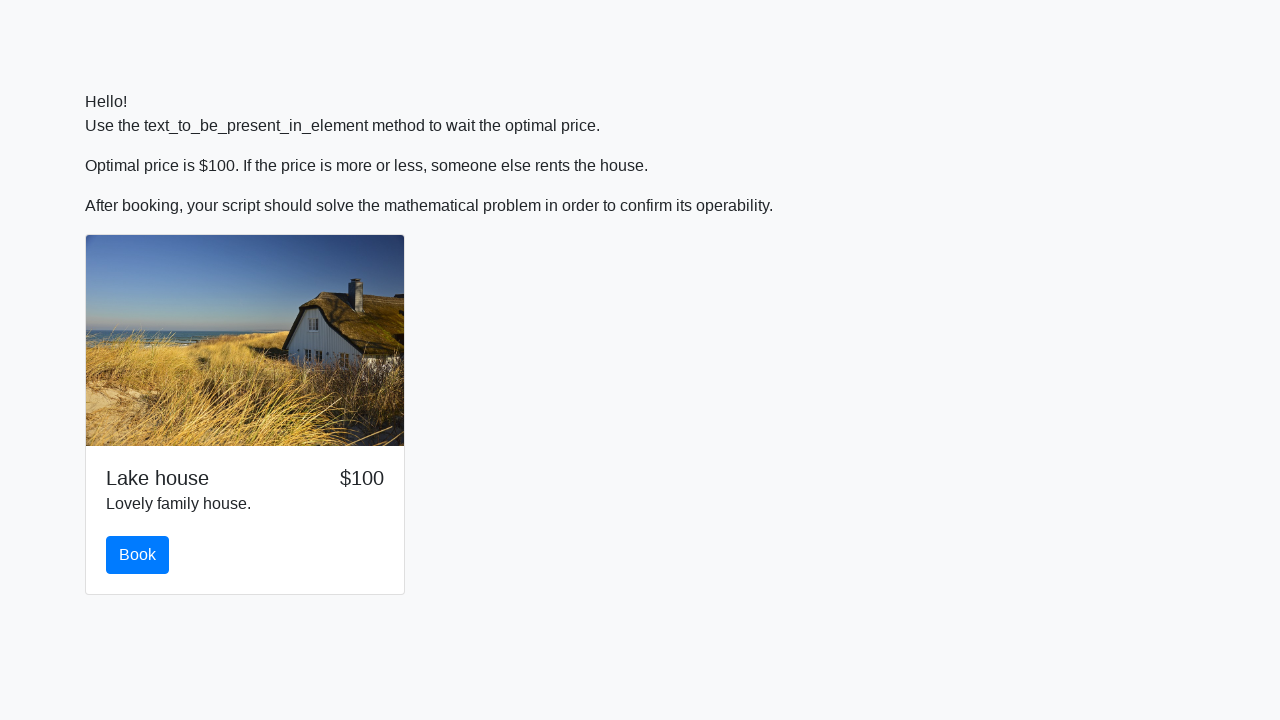

Clicked the Book button at (138, 555) on button#book
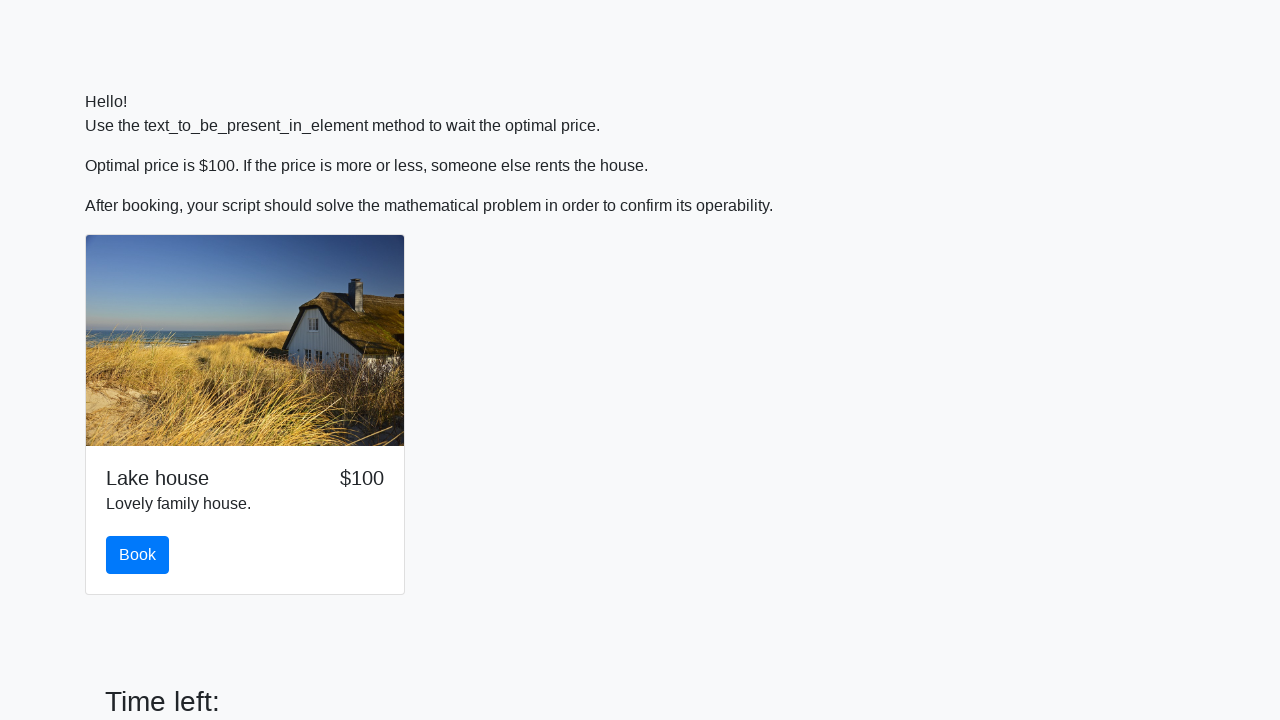

Retrieved input value: 116
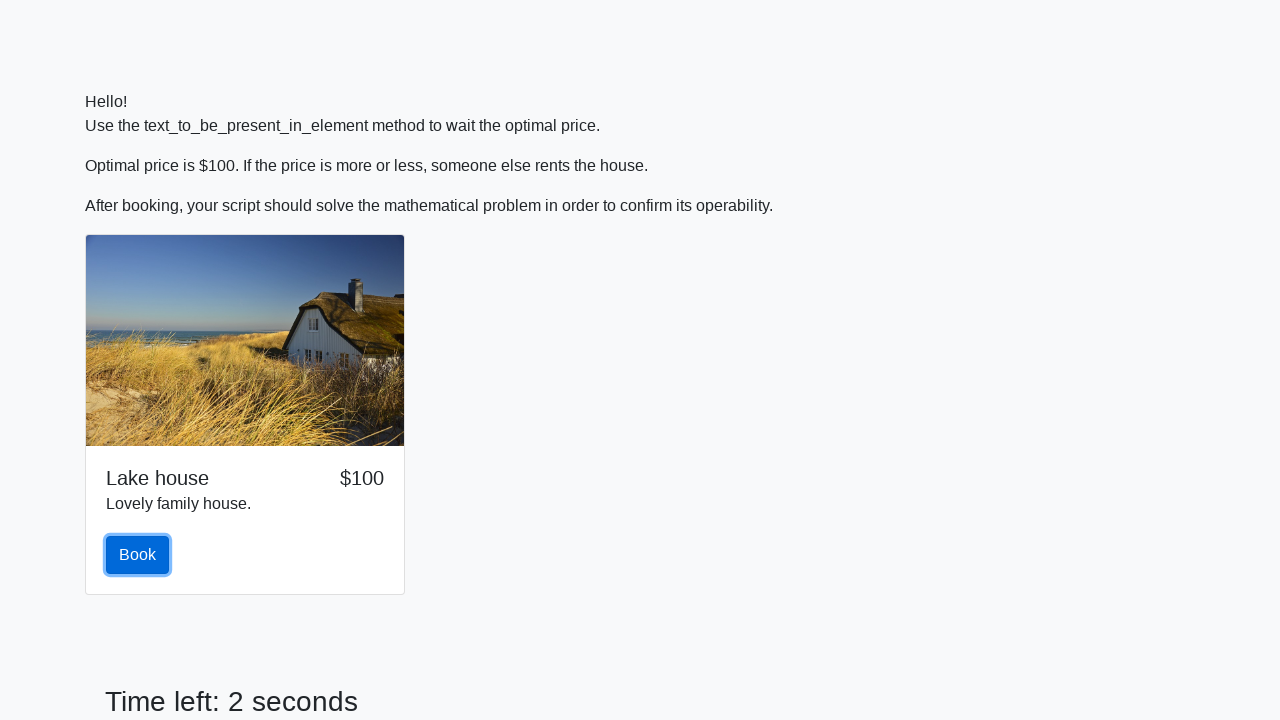

Calculated answer using logarithmic formula: 1.0437817703655223
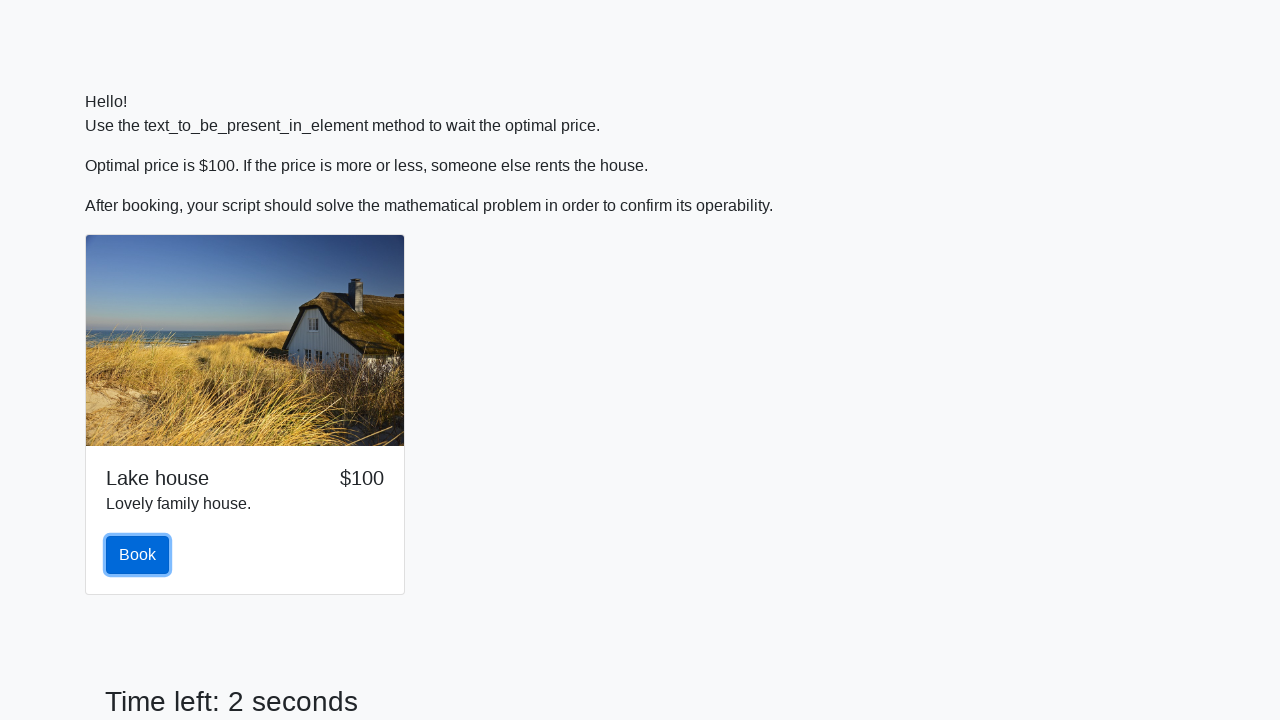

Filled answer field with calculated value: 1.0437817703655223 on input#answer
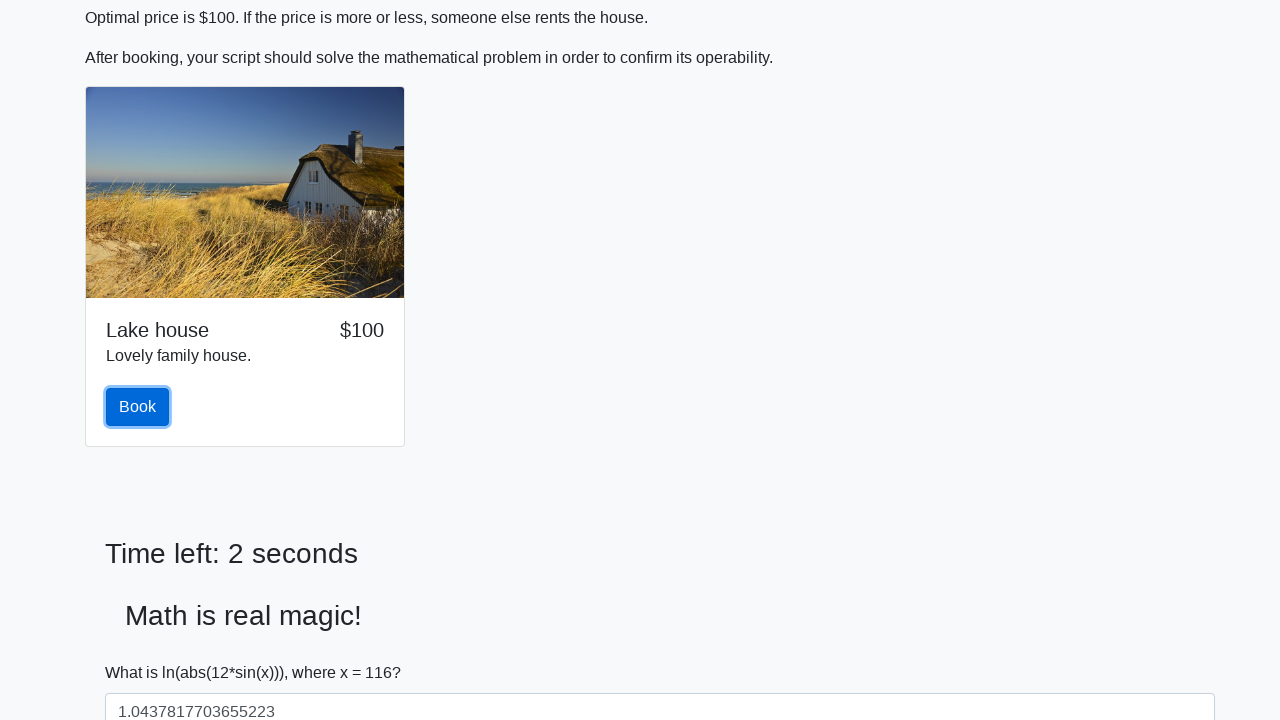

Clicked the solve button to submit answer at (143, 651) on button#solve
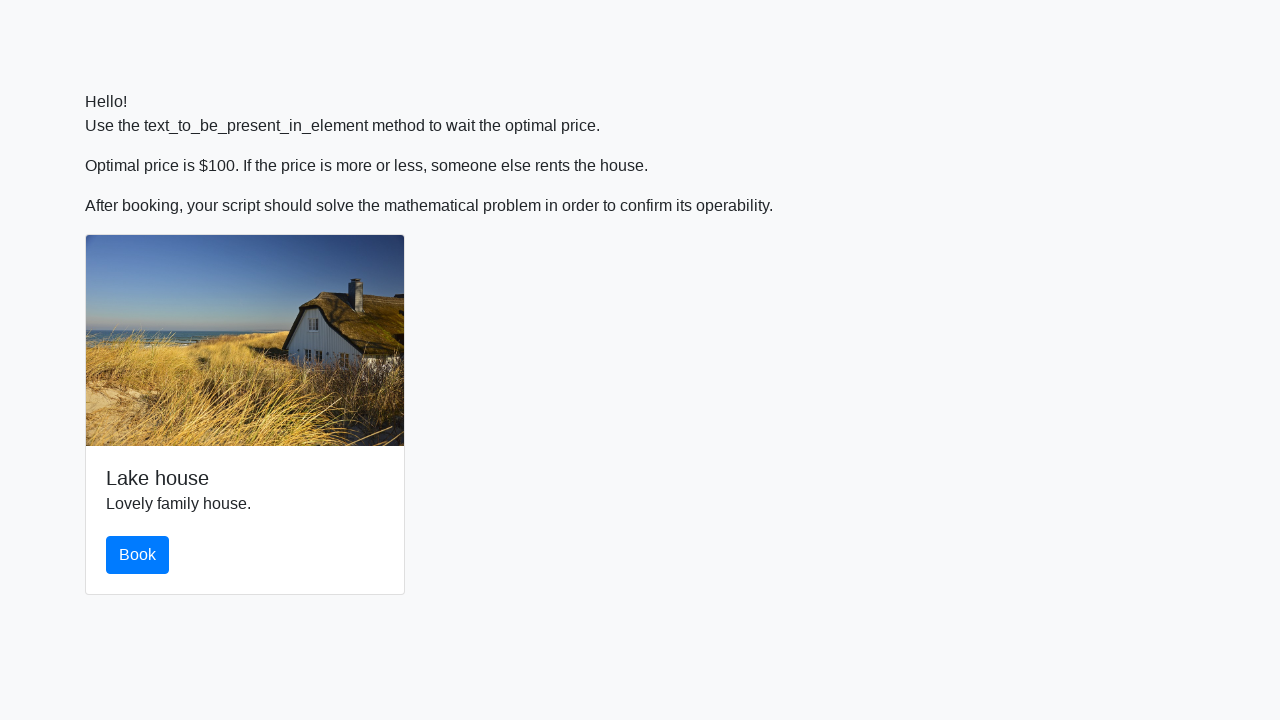

Waited 2 seconds to view the result
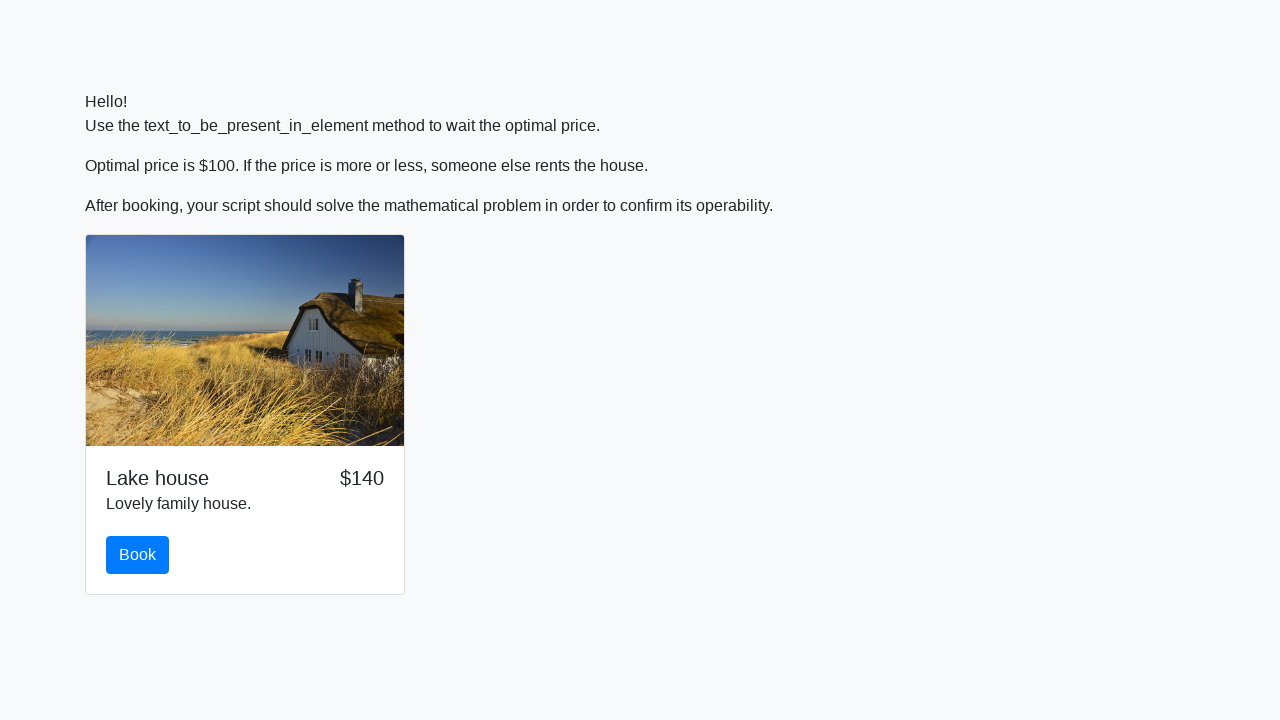

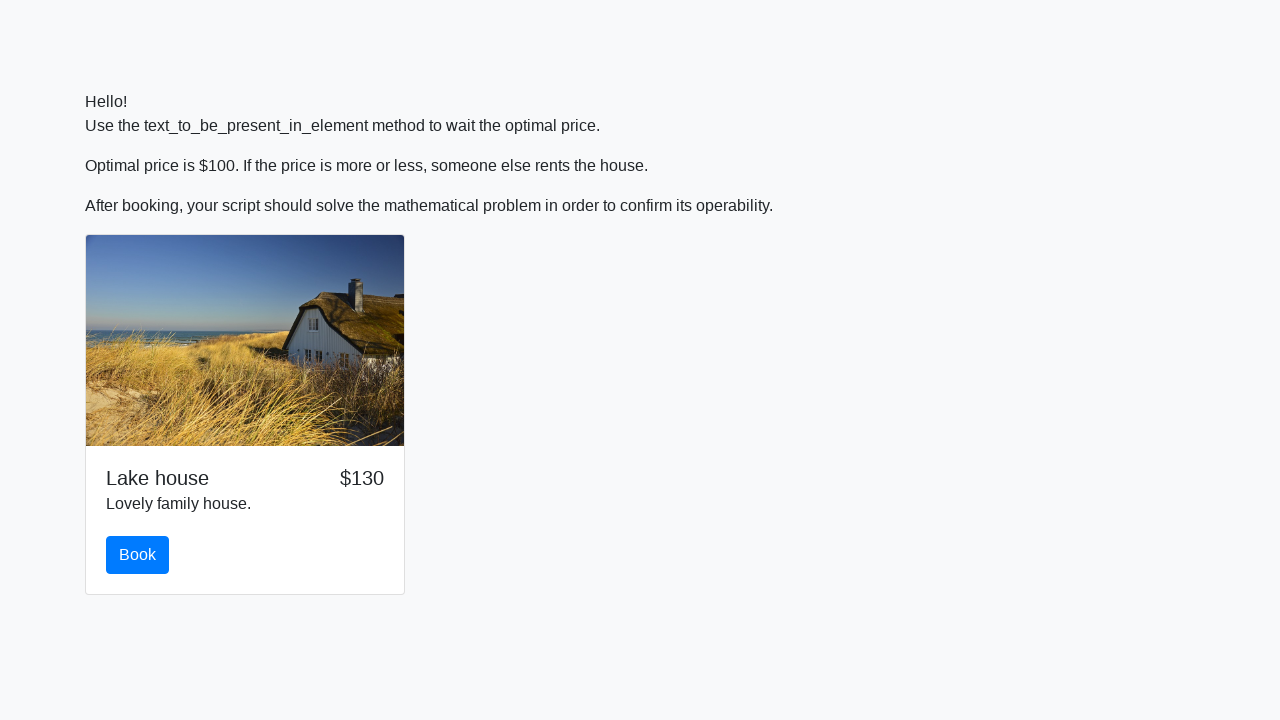